Tests alert handling by entering text and accepting an alert dialog

Starting URL: https://rahulshettyacademy.com/AutomationPractice/

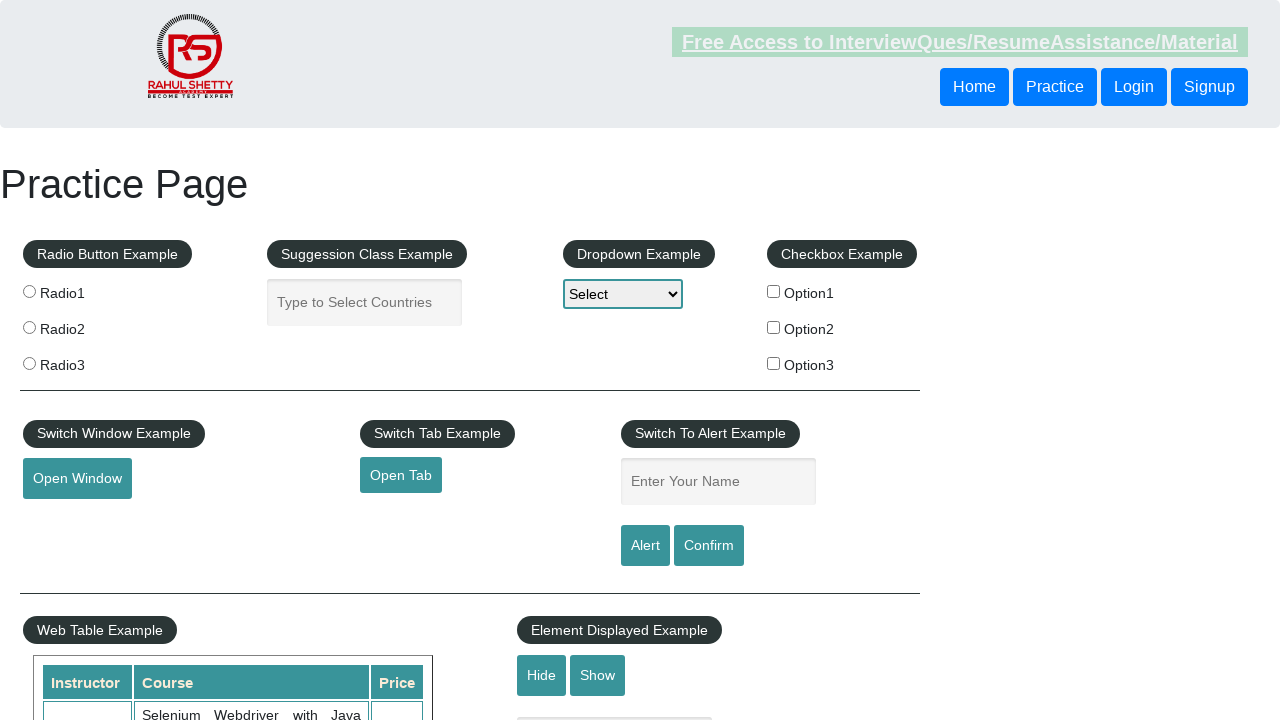

Filled name input field with 'hello everyone' on input[name='enter-name']
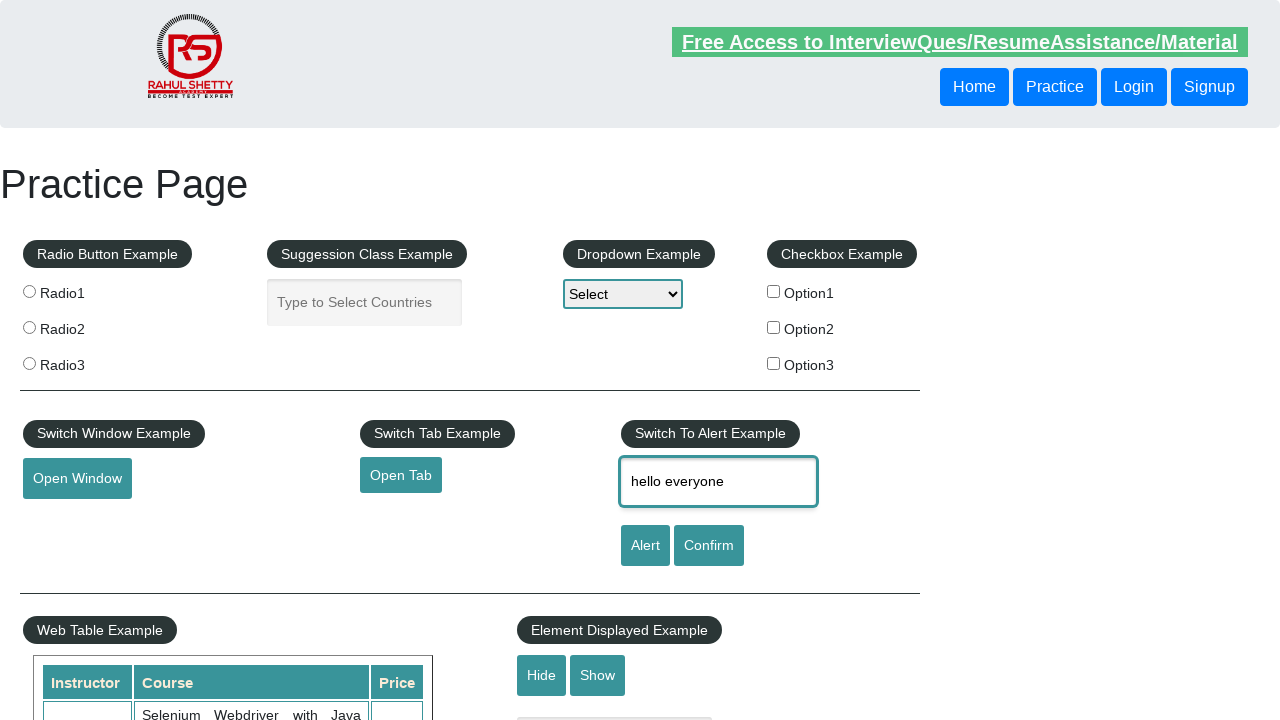

Set up dialog handler to accept alerts
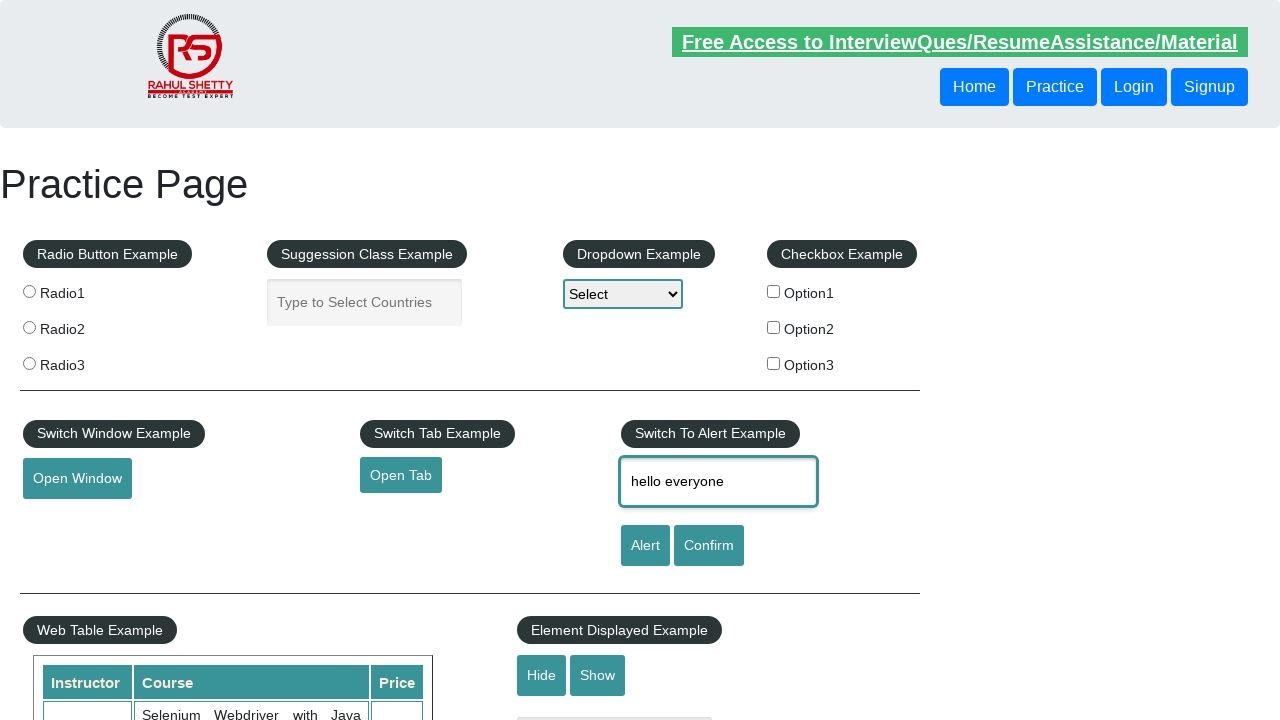

Clicked Alert button to trigger alert dialog at (645, 546) on input[value='Alert']
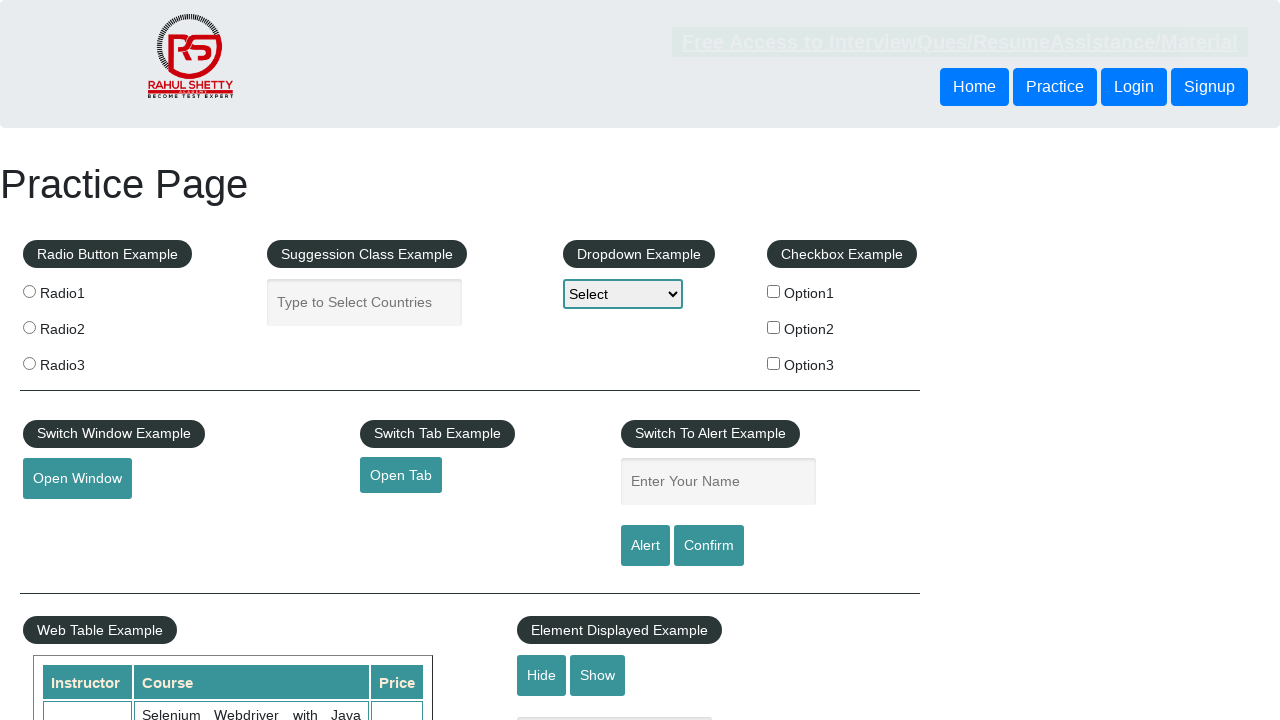

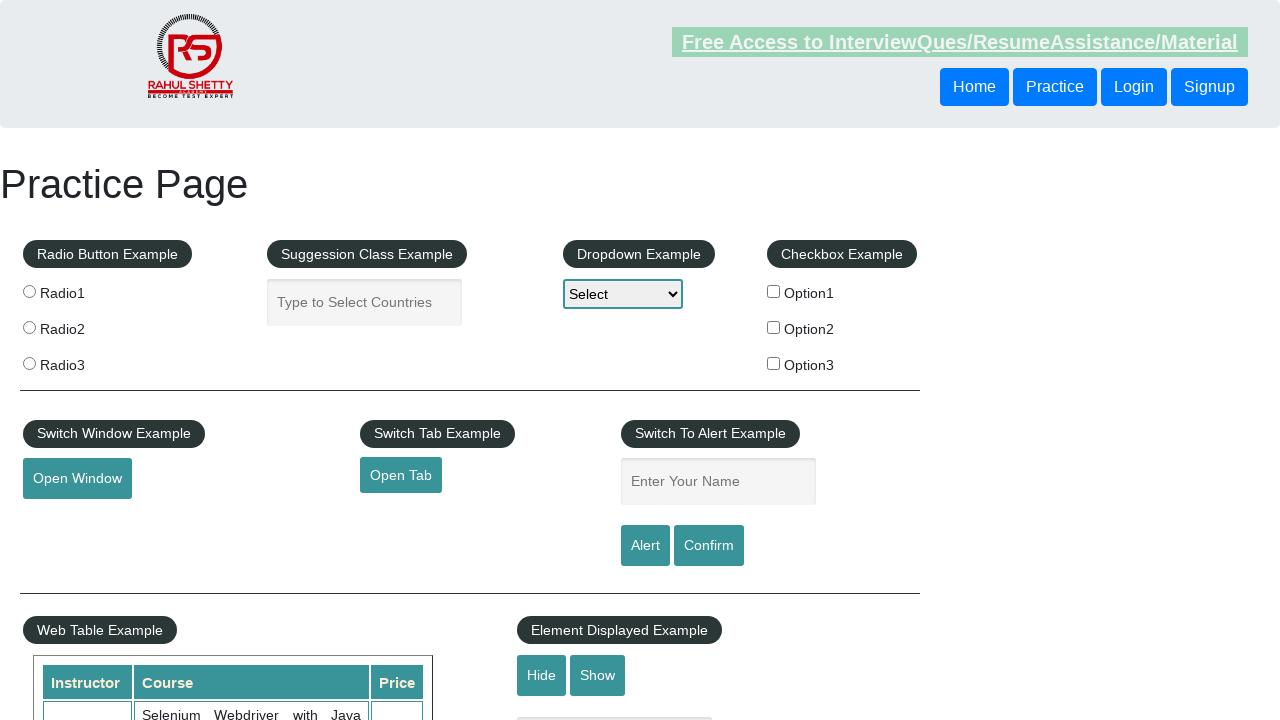